Navigates to JD.com homepage and verifies the page loads successfully by waiting for the page content to be present.

Starting URL: https://www.jd.com

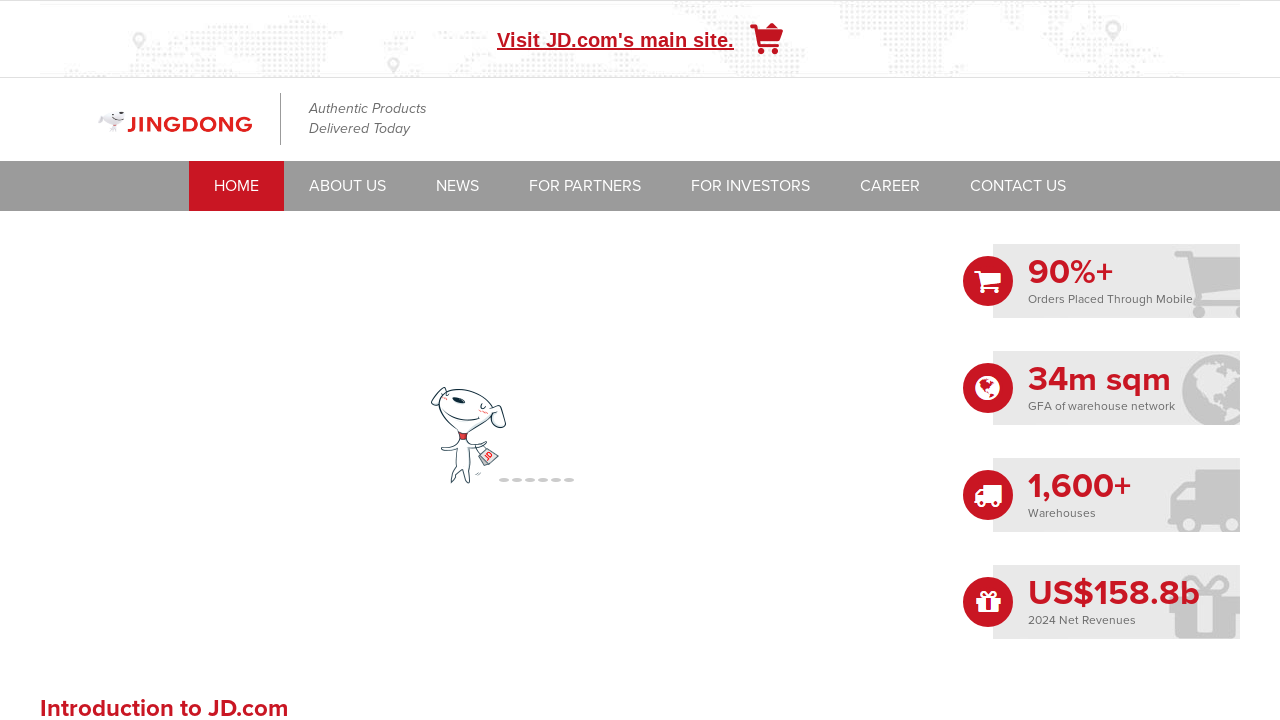

Navigated to JD.com homepage
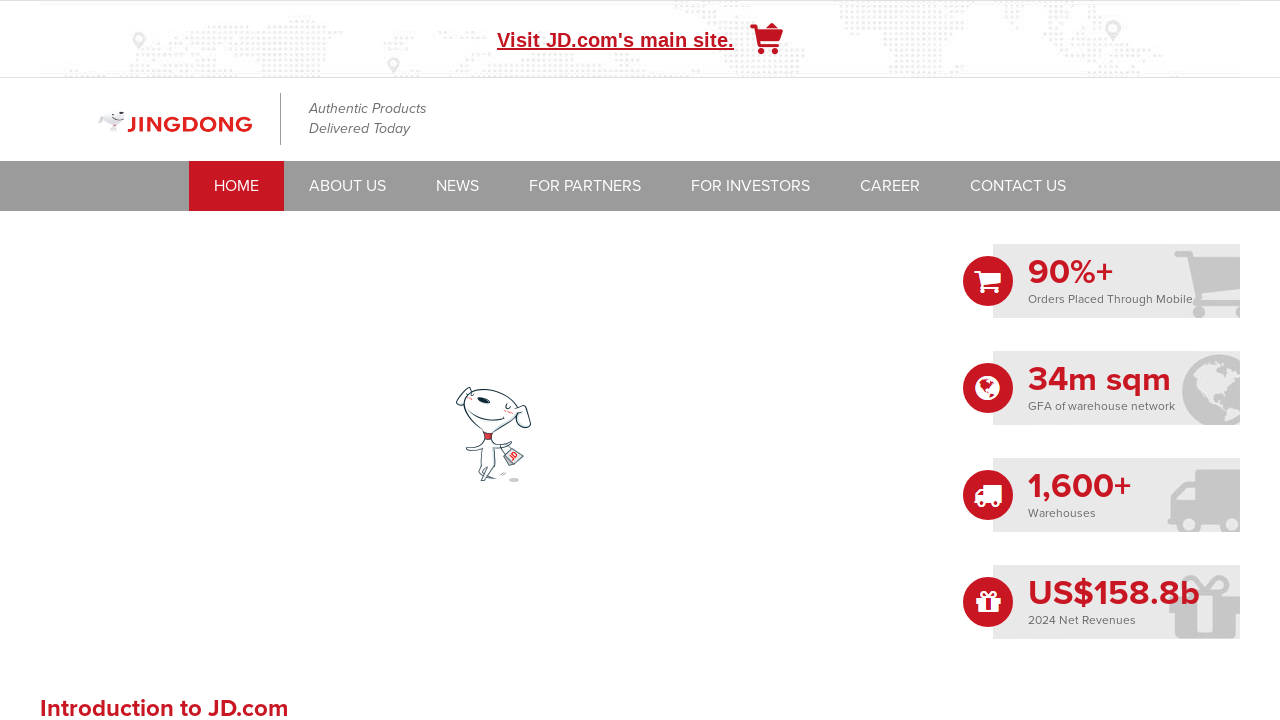

Page DOM content loaded
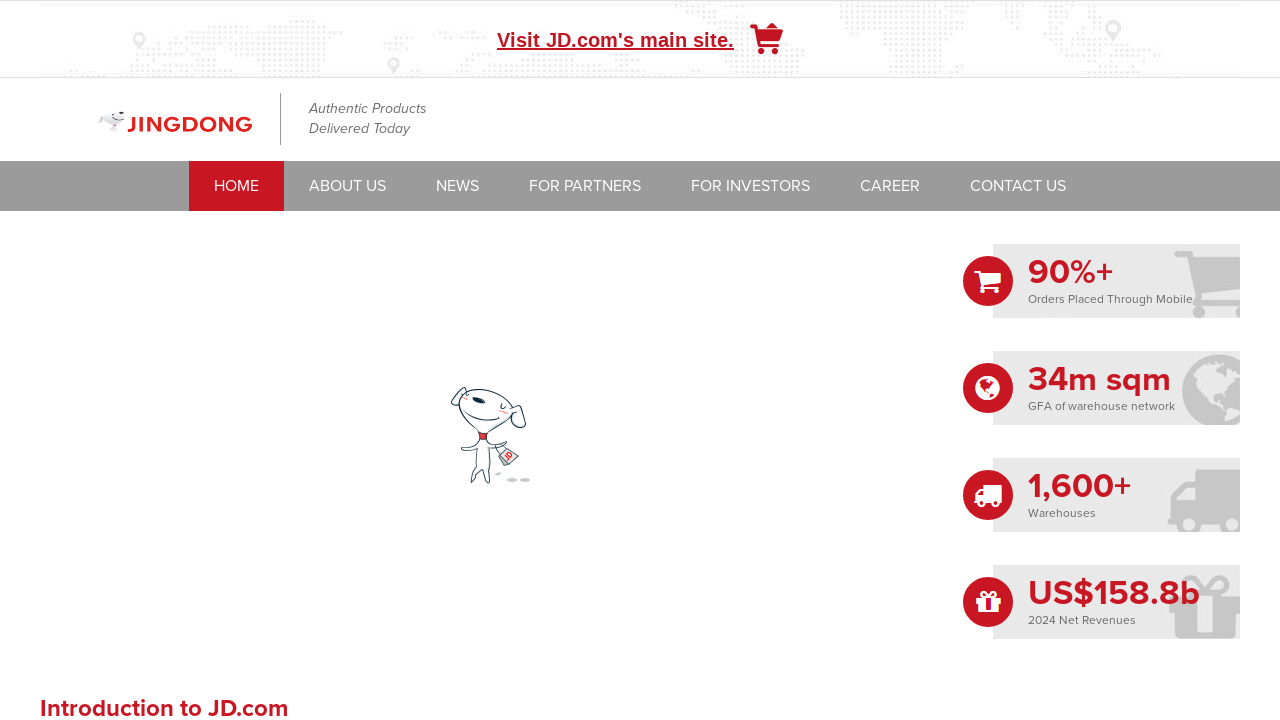

Page content verified - body element is present
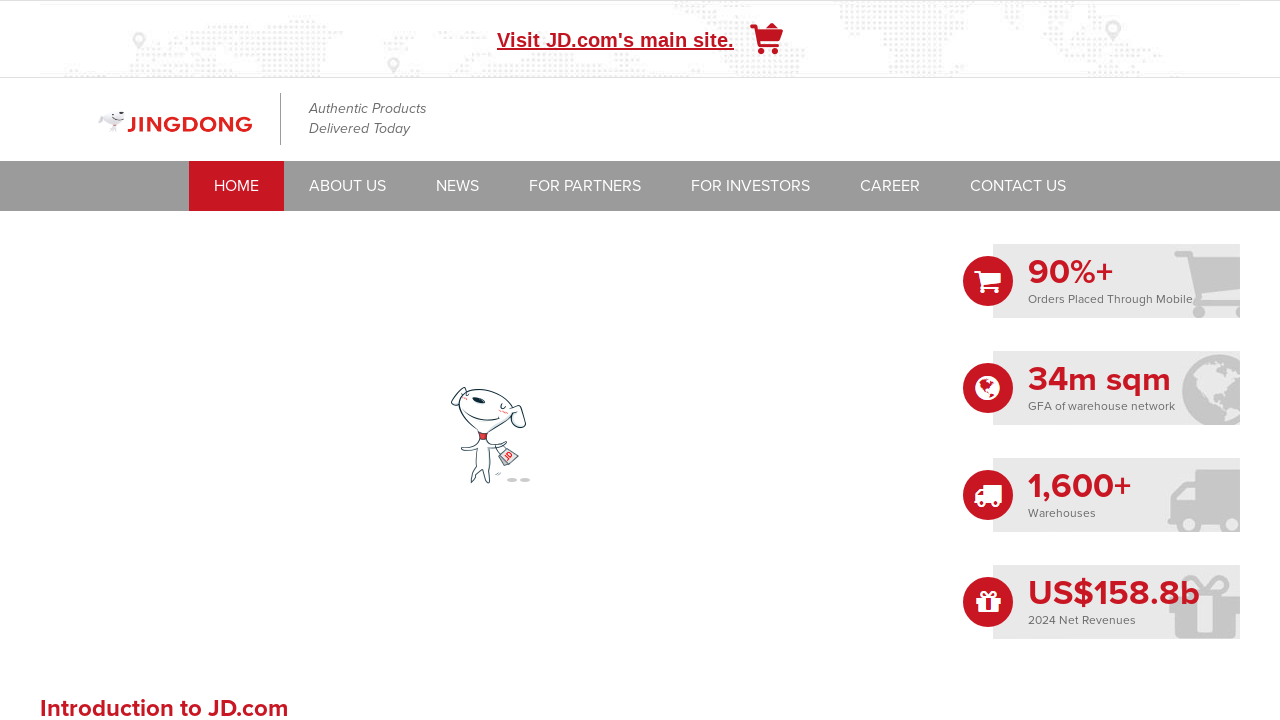

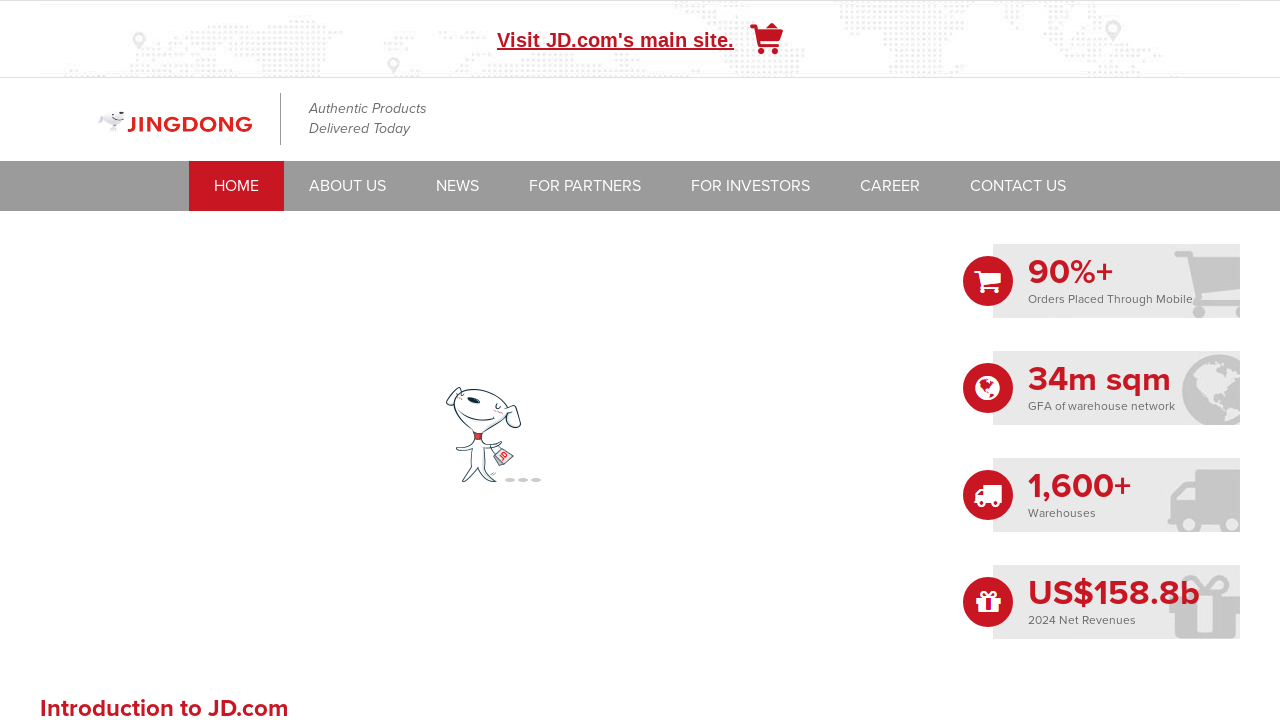